Tests filtering to display only active (not completed) items

Starting URL: https://demo.playwright.dev/todomvc

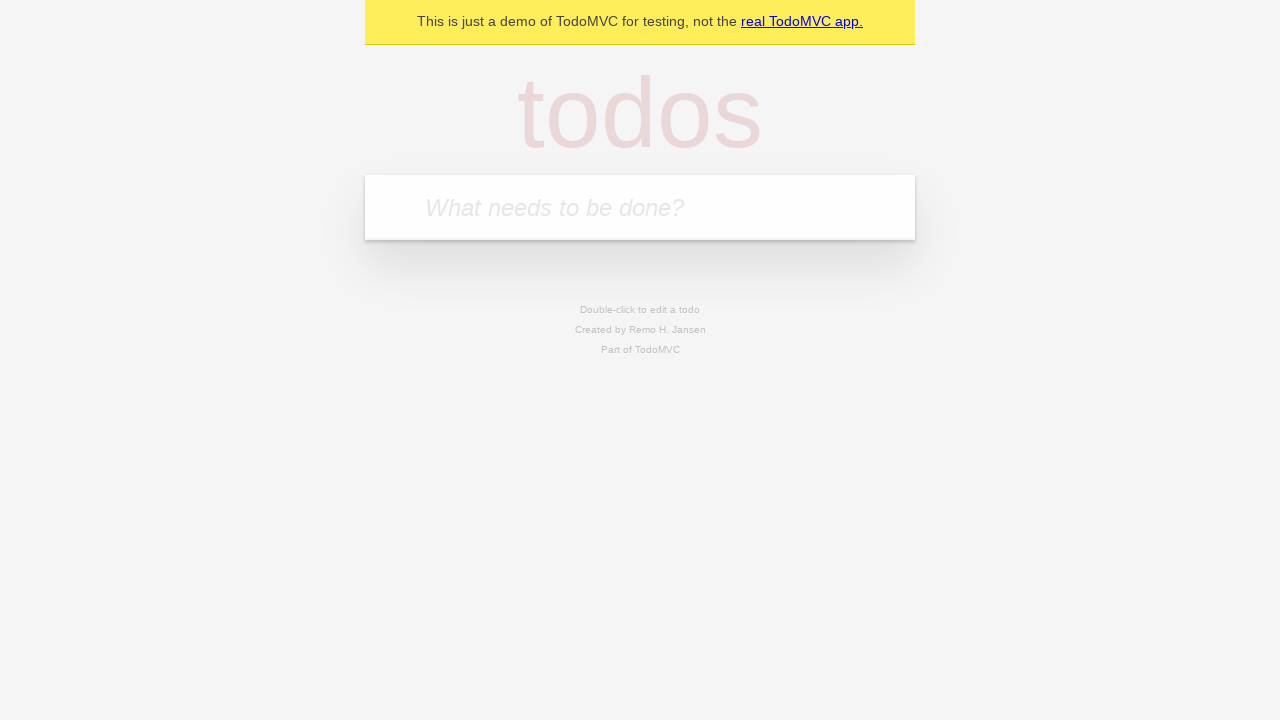

Filled first todo item: 'buy some cheese' on .new-todo
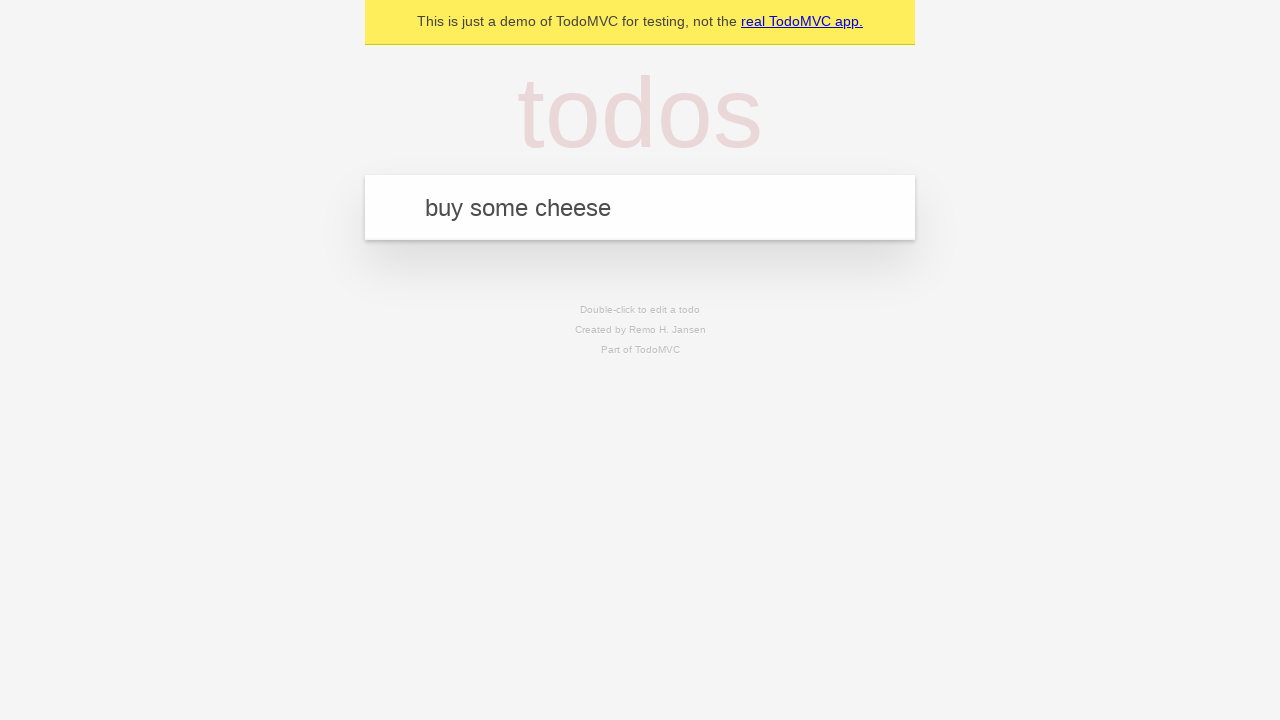

Pressed Enter to add first todo on .new-todo
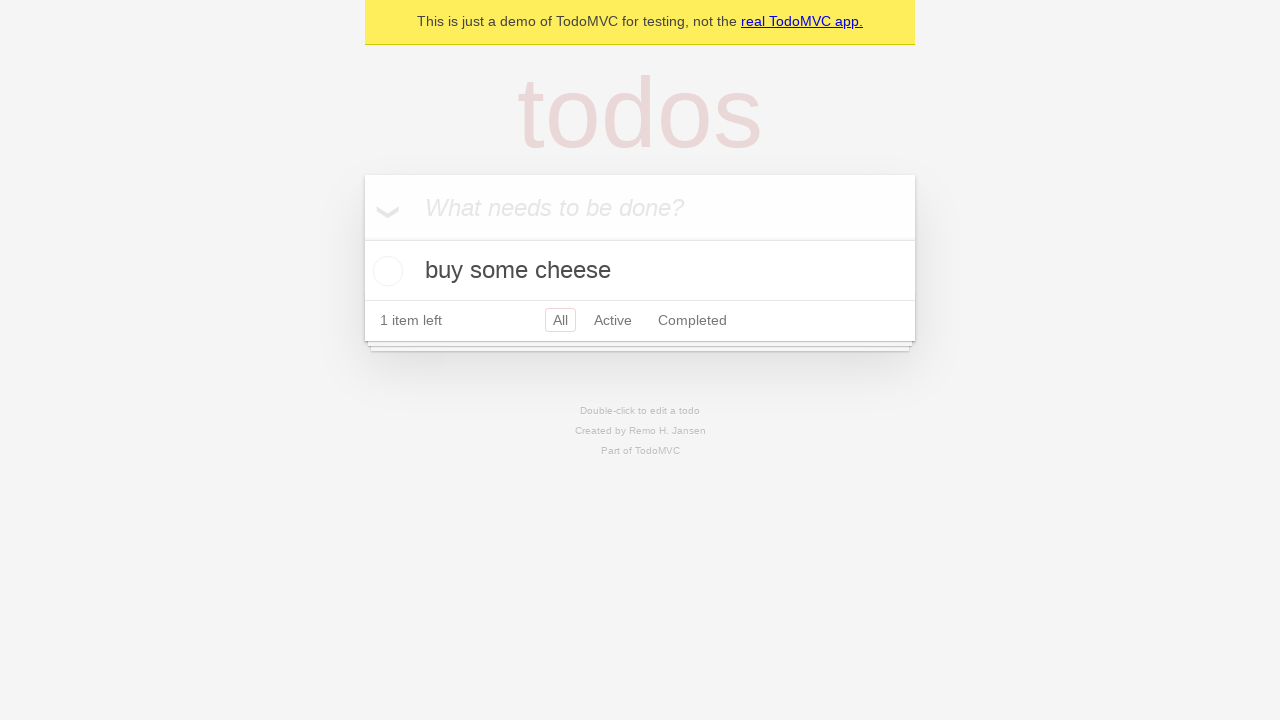

Filled second todo item: 'feed the cat' on .new-todo
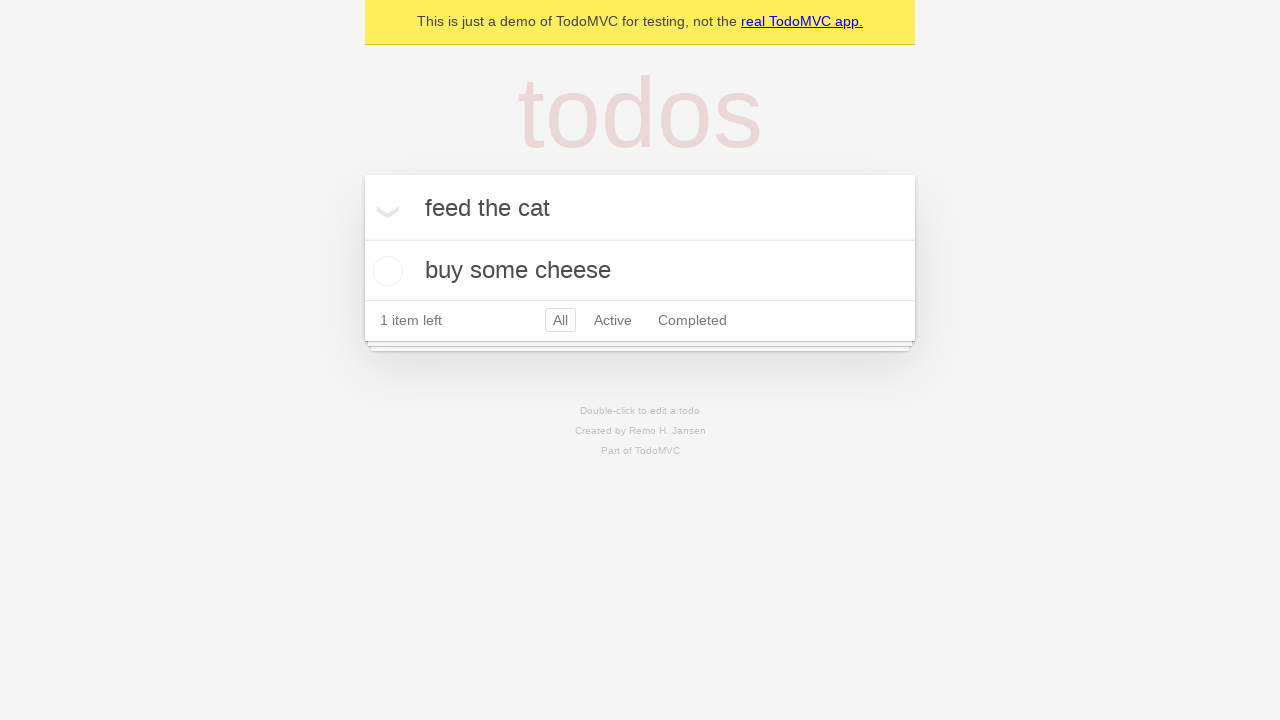

Pressed Enter to add second todo on .new-todo
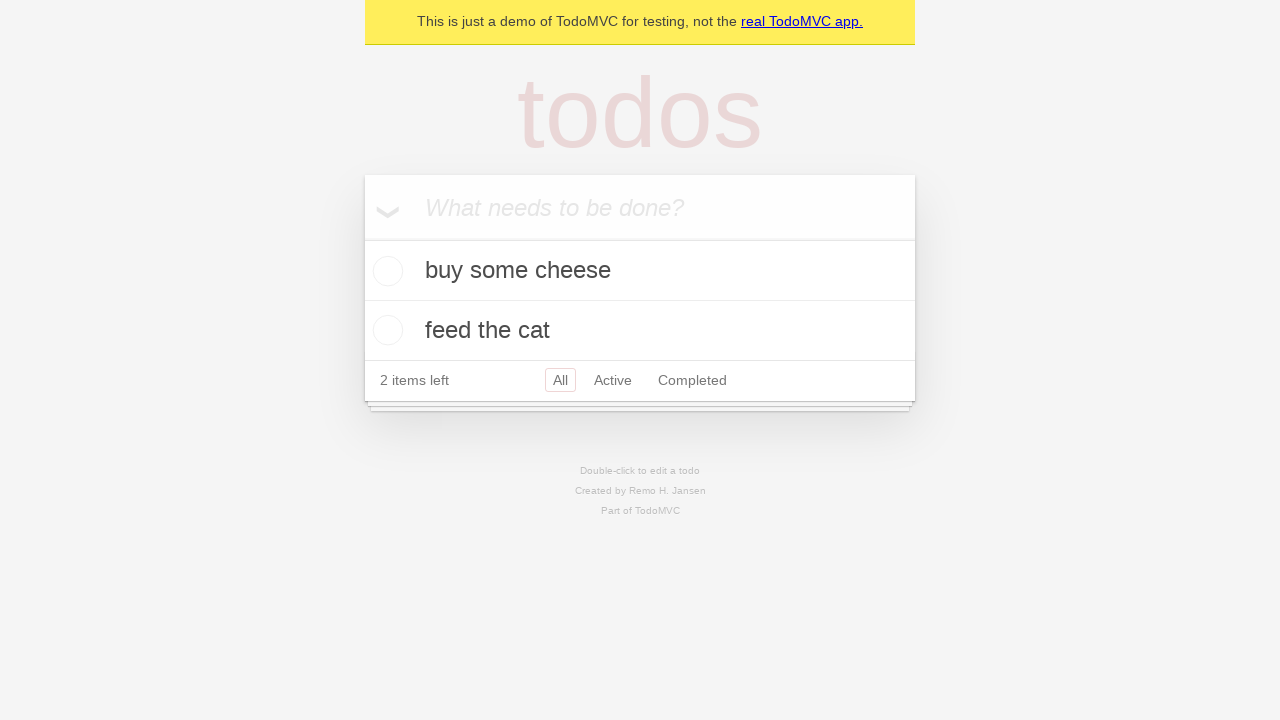

Filled third todo item: 'book a doctors appointment' on .new-todo
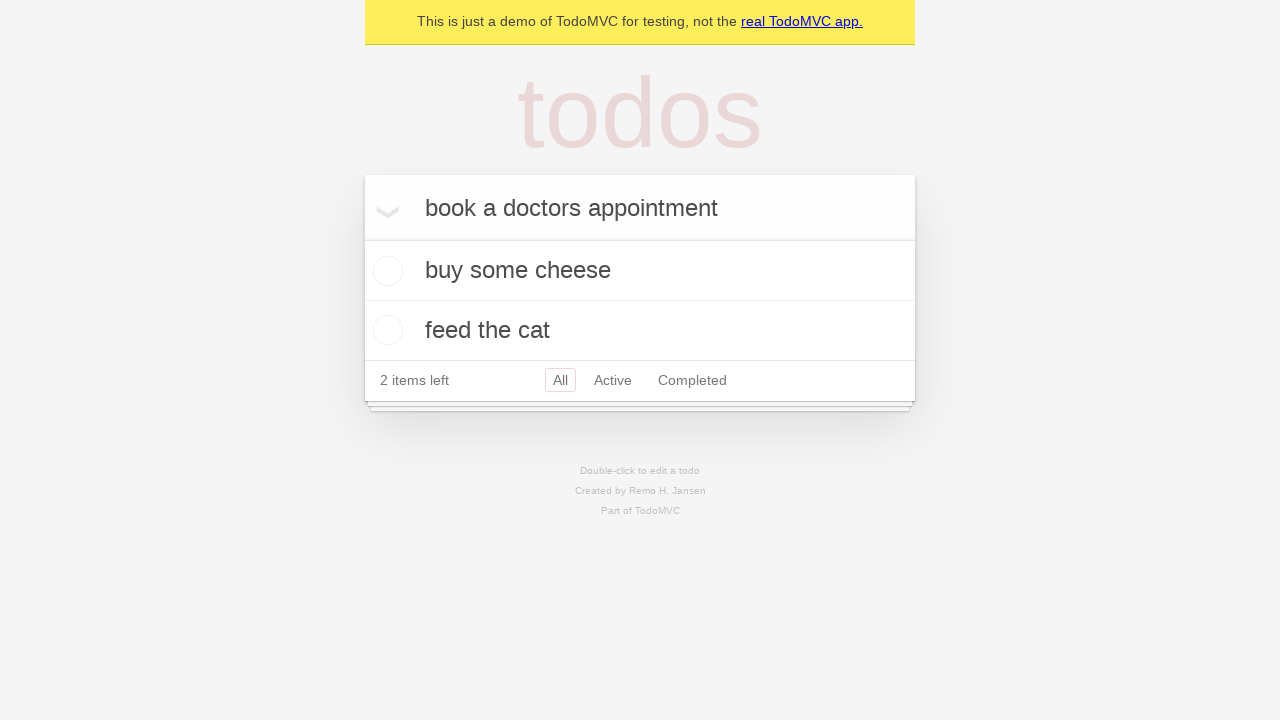

Pressed Enter to add third todo on .new-todo
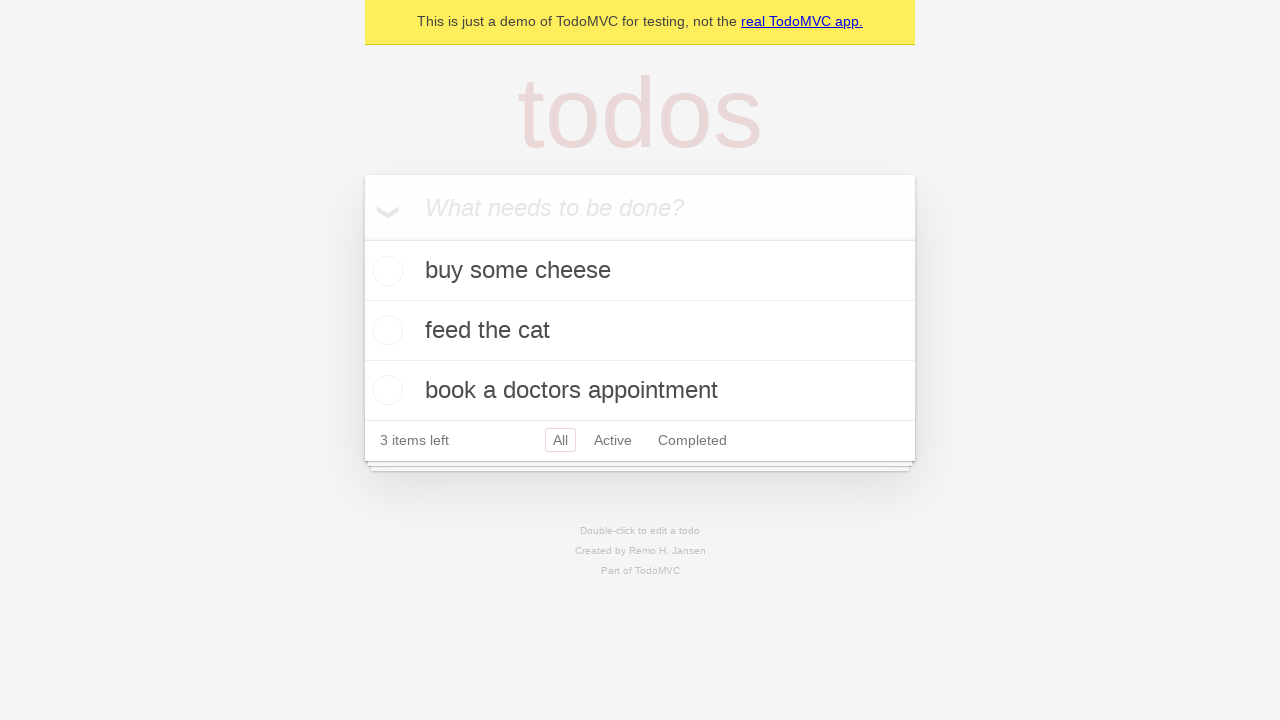

Checked second todo item to mark it as completed at (385, 330) on .todo-list li .toggle >> nth=1
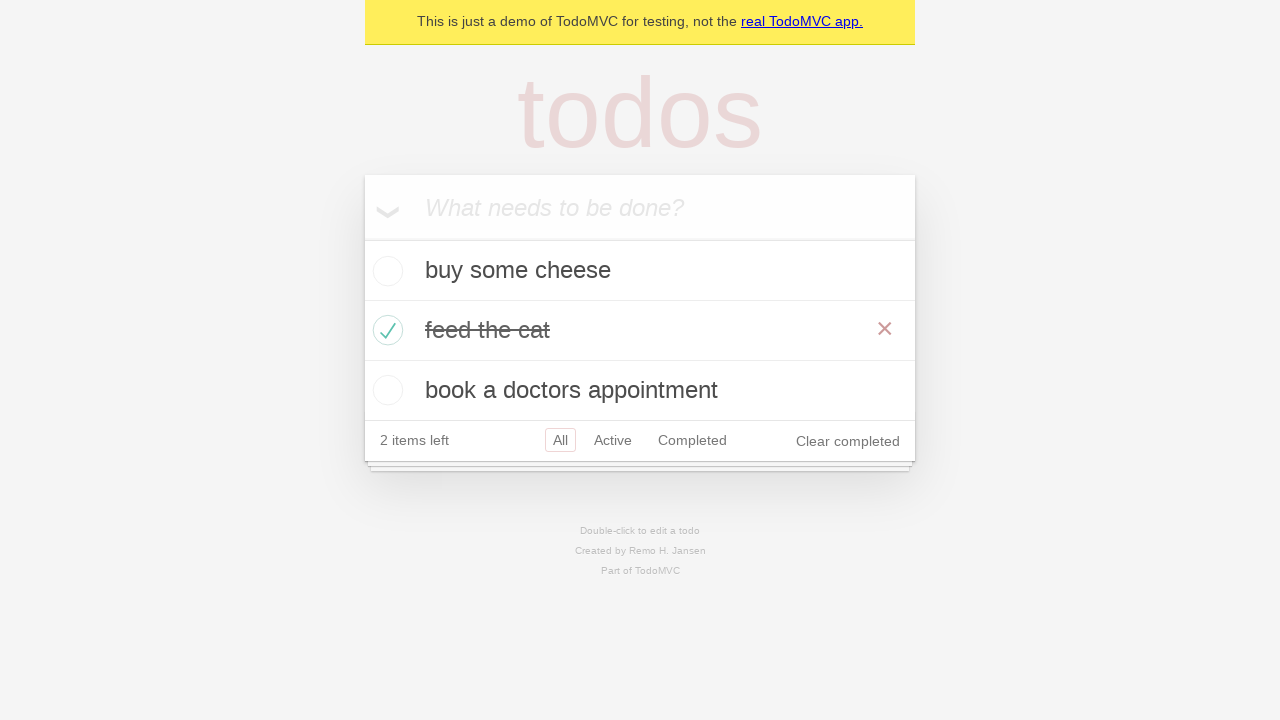

Clicked Active filter to display only active items at (613, 440) on .filters >> text=Active
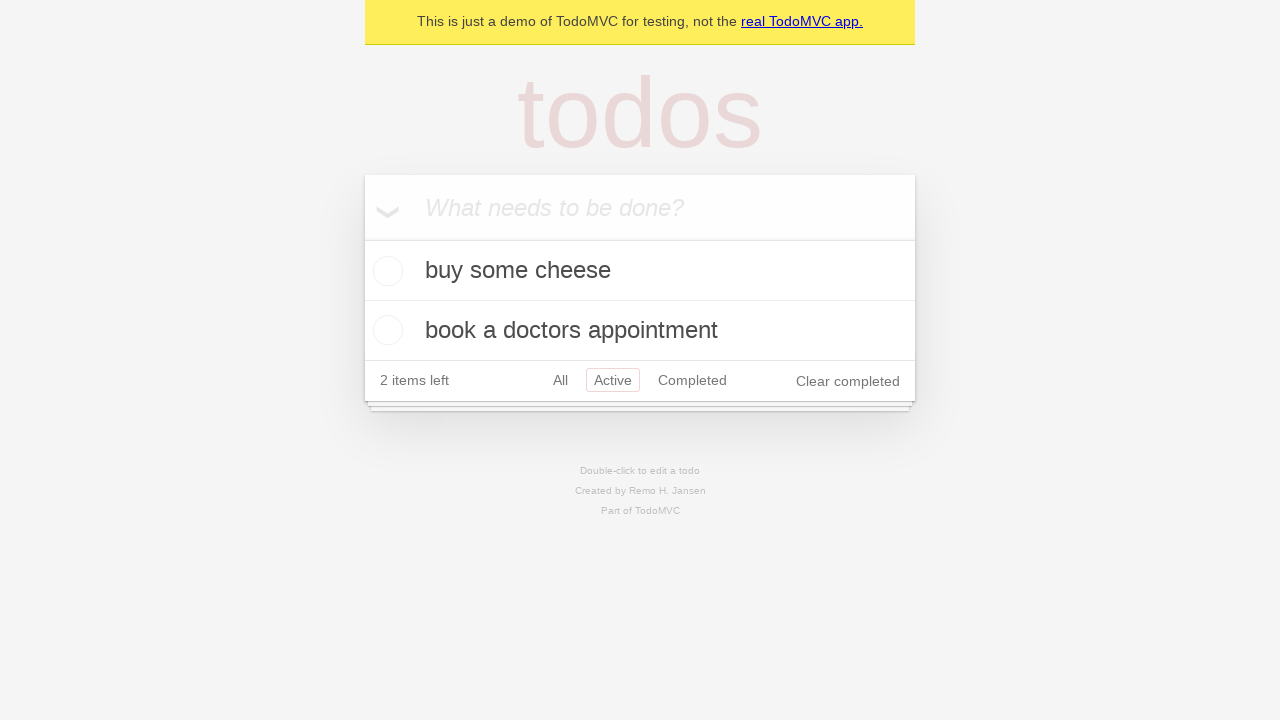

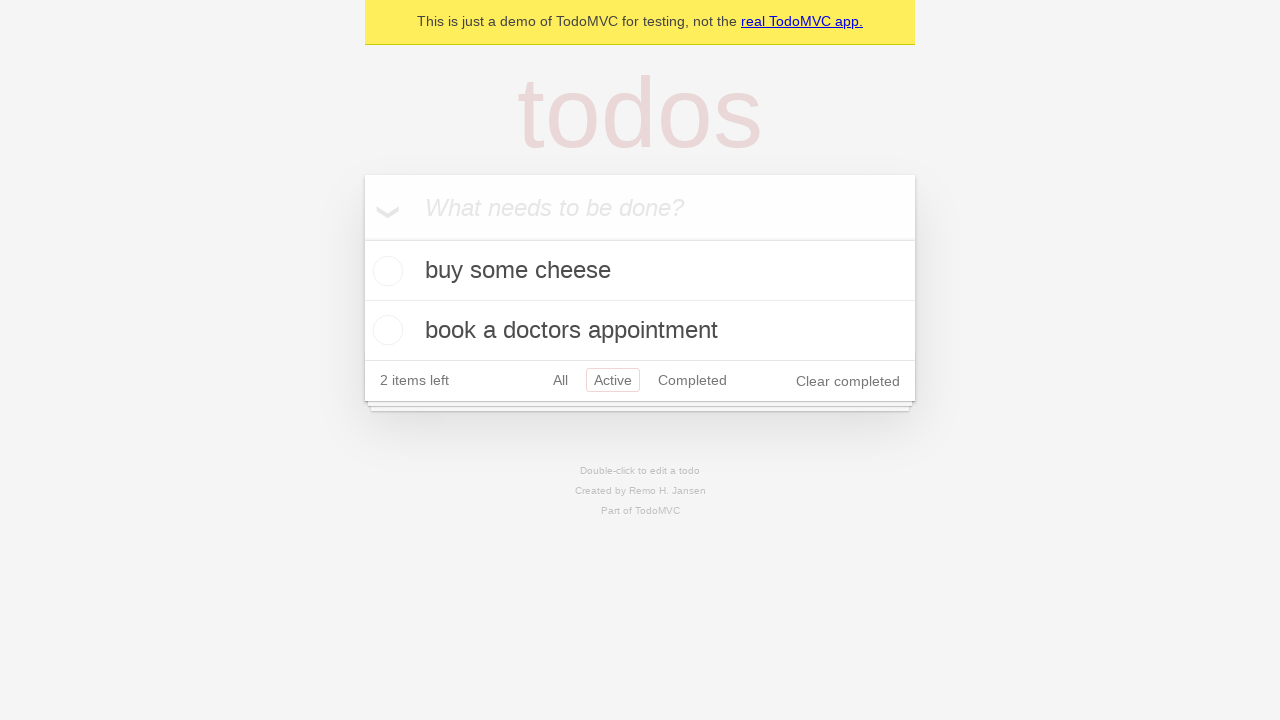